Tests interacting with Shadow DOM elements on a practice page by scrolling to an element and filling a pizza input field within nested shadow roots

Starting URL: https://selectorshub.com/xpath-practice-page/

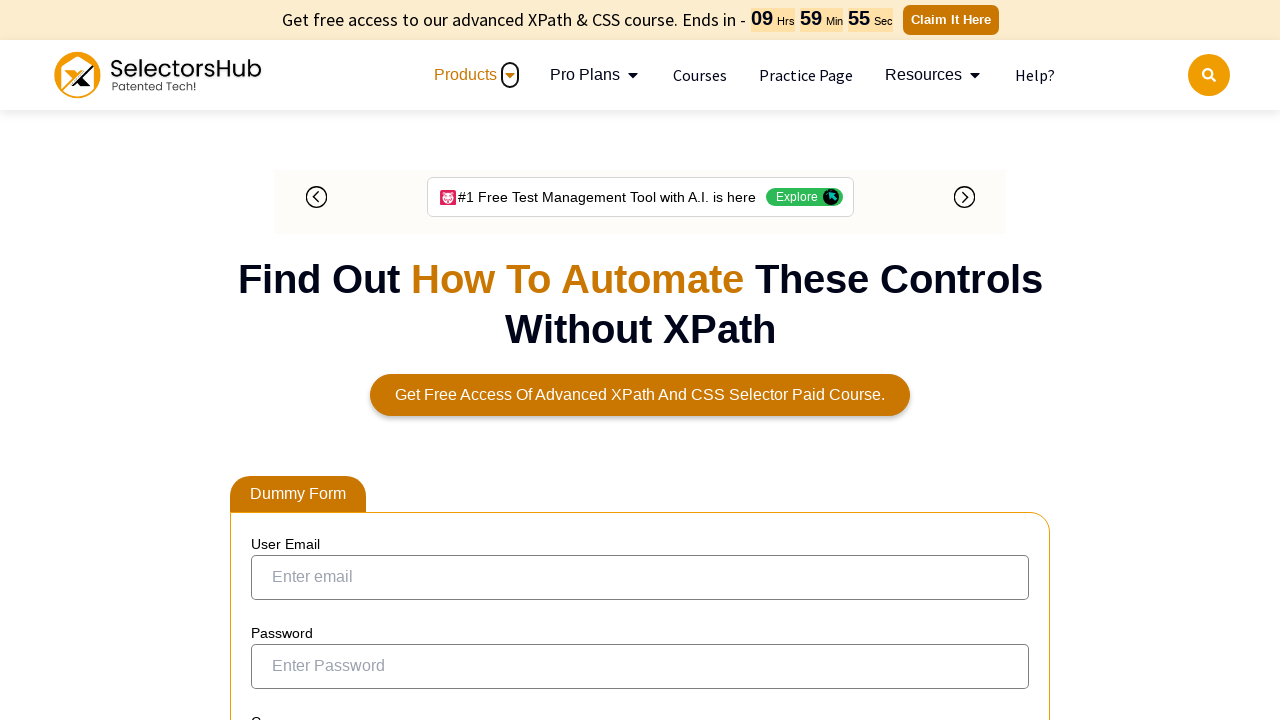

Scrolled to jackPart div element
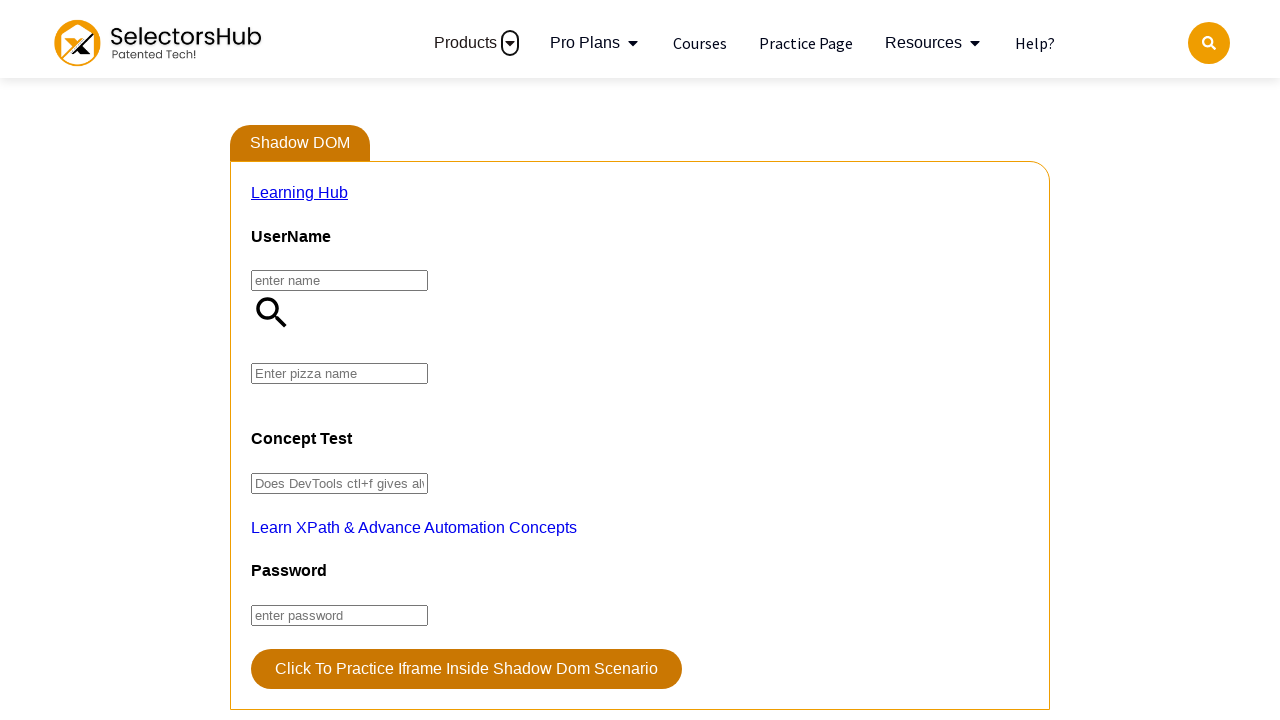

Filled pizza input field with 'Farmhouse' through nested shadow DOM
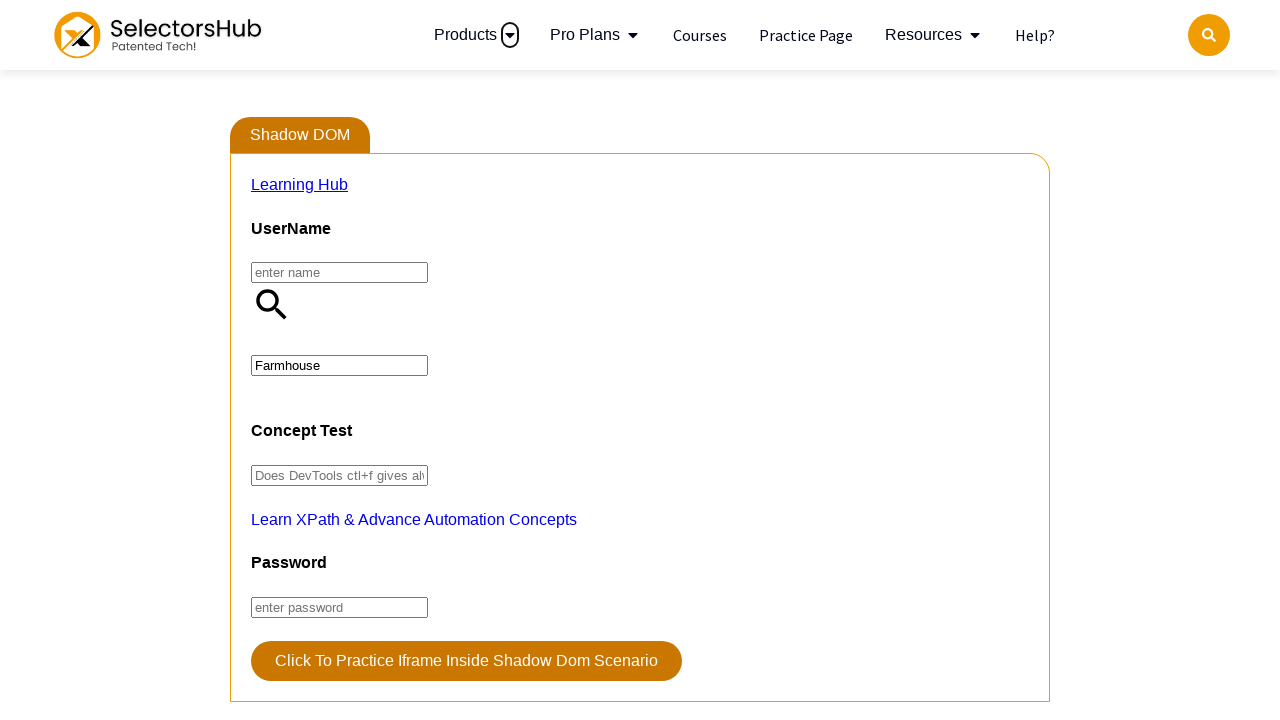

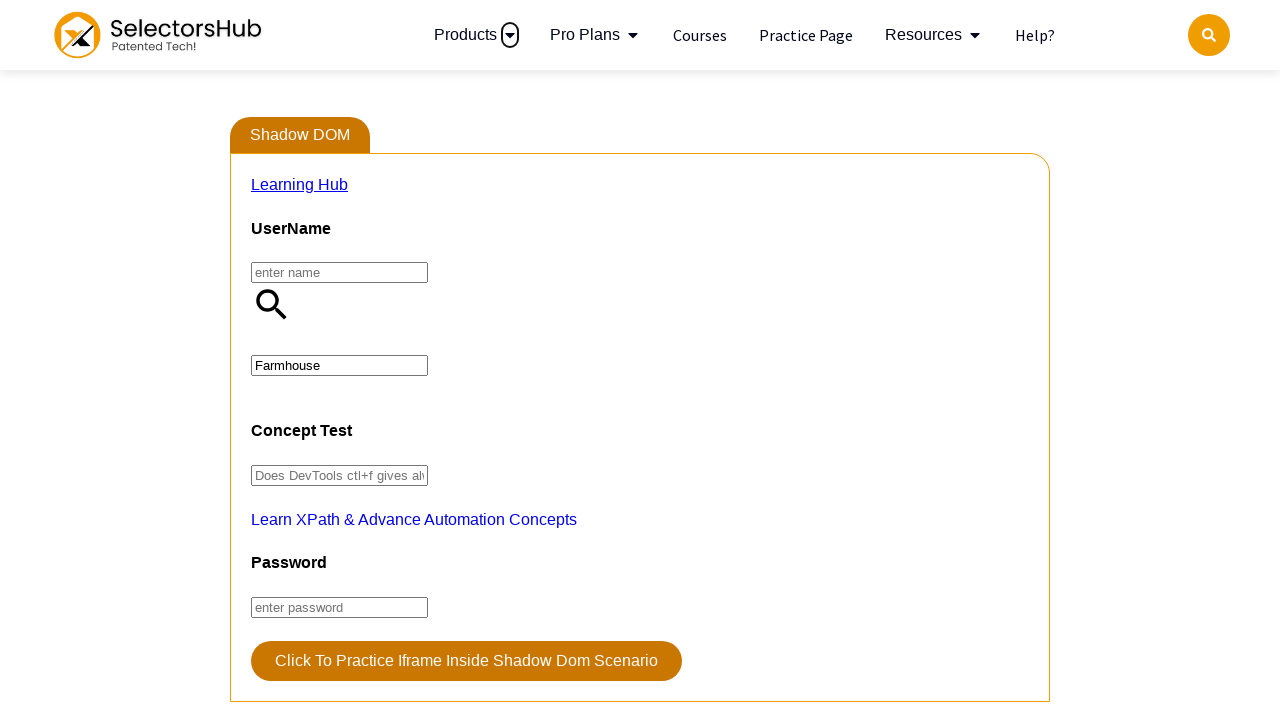